Tests login form validation by attempting to submit with invalid password and verifying error message

Starting URL: https://www.saucedemo.com/

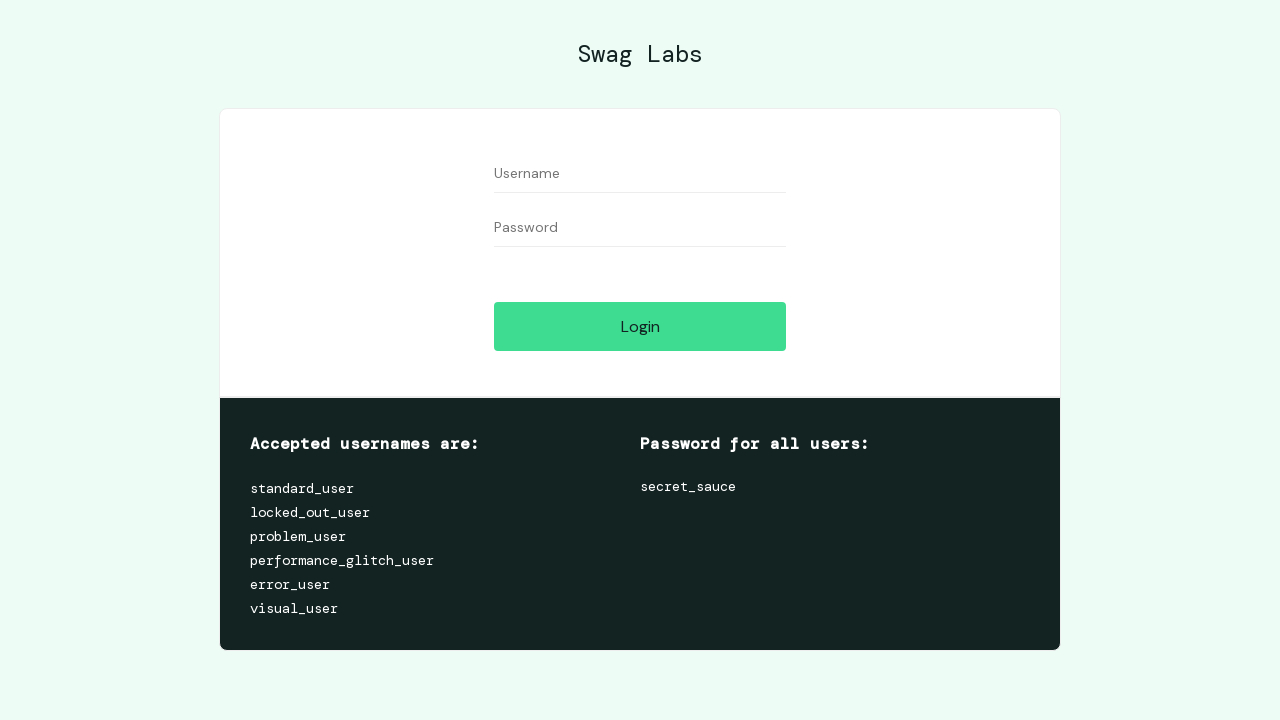

Filled username field with 'standard_user' on #user-name
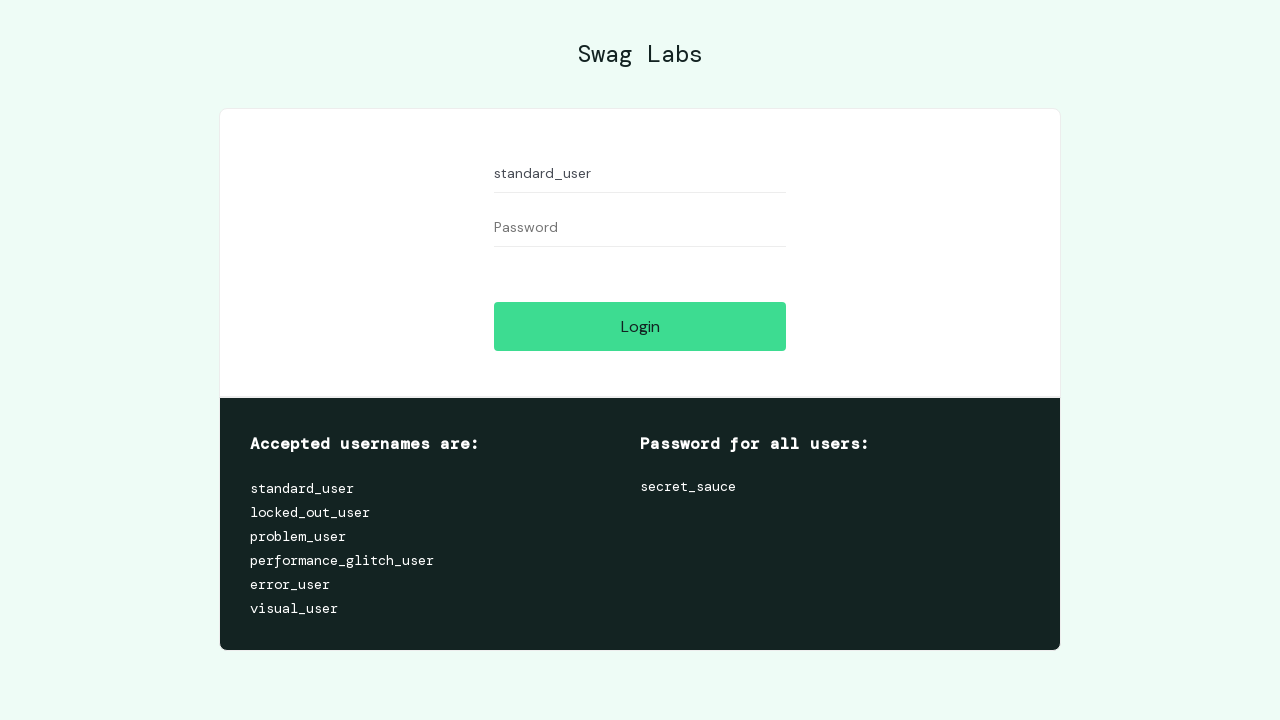

Filled password field with invalid password '123' on #password
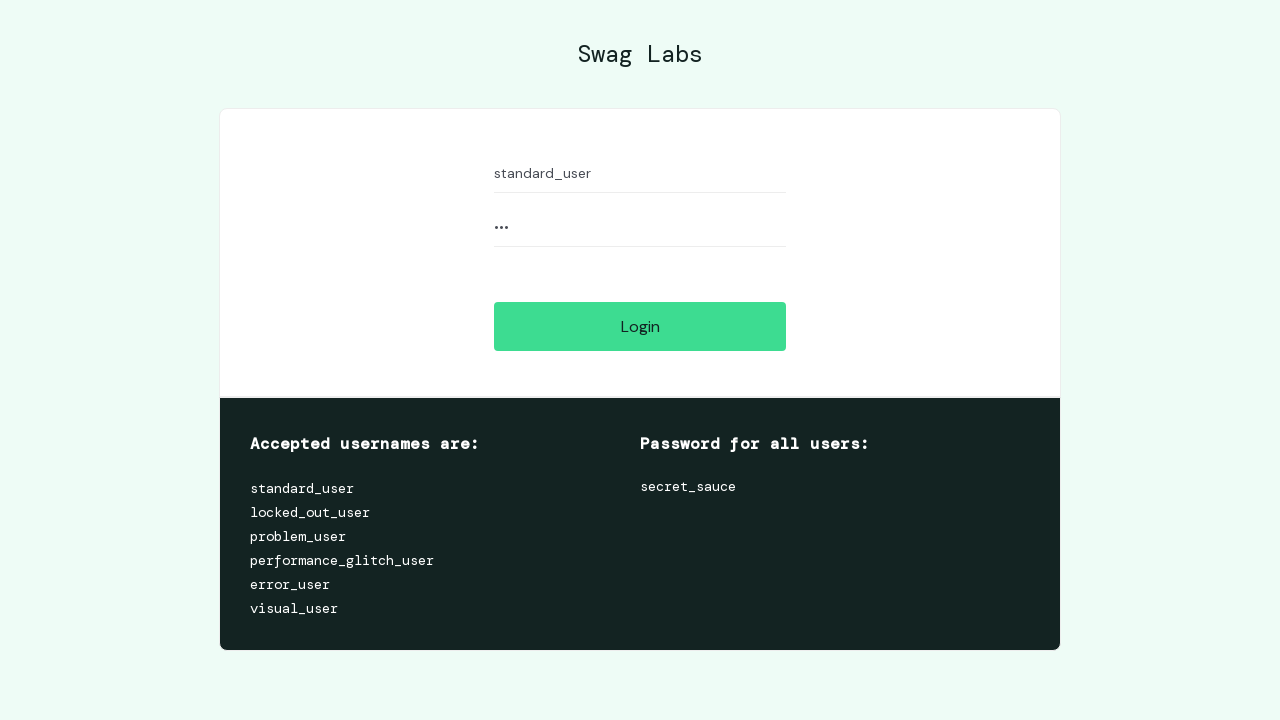

Clicked login button to submit form at (640, 326) on #login-button
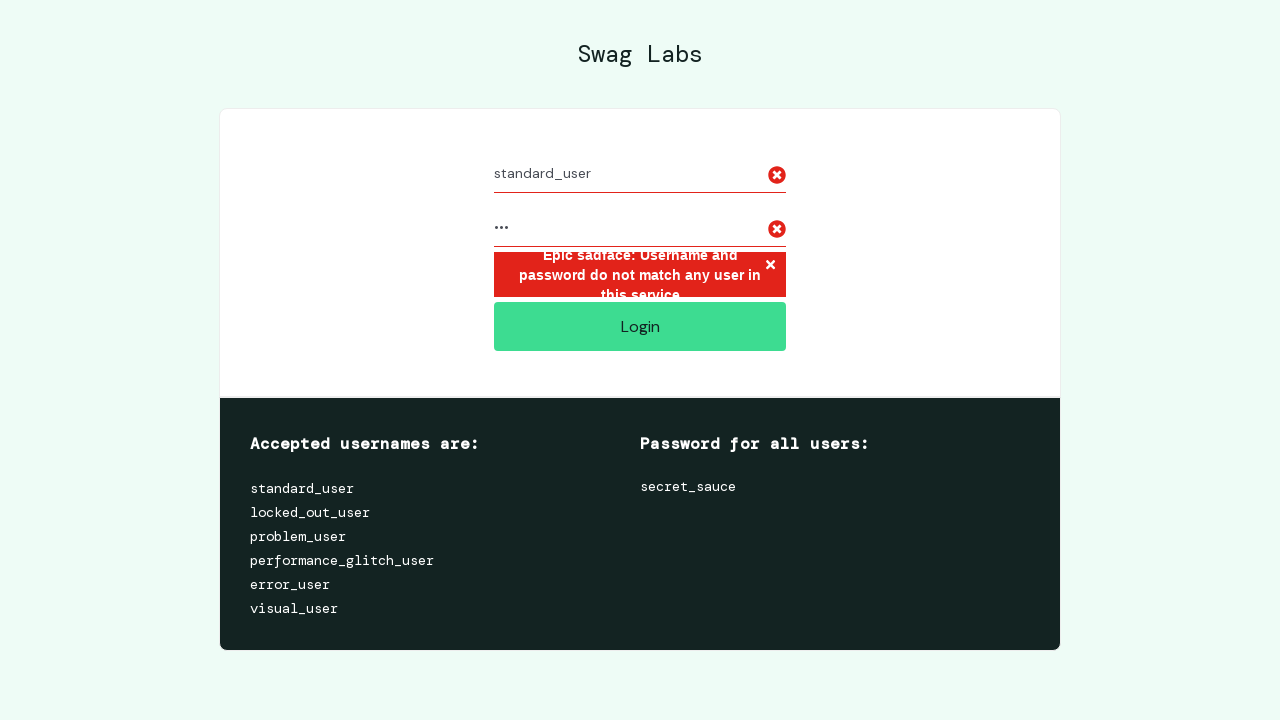

Error message appeared: 'Username and password do not match any user in this service'
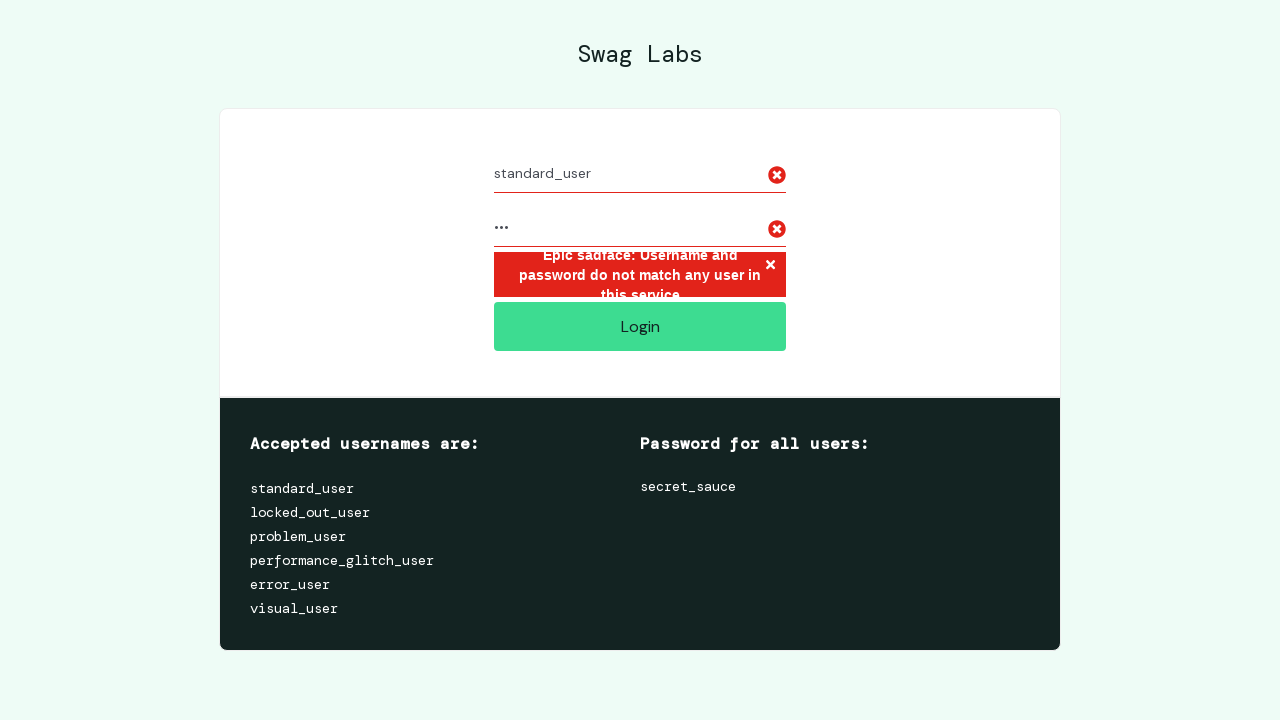

Clicked error button to dismiss error message at (770, 266) on .error-button
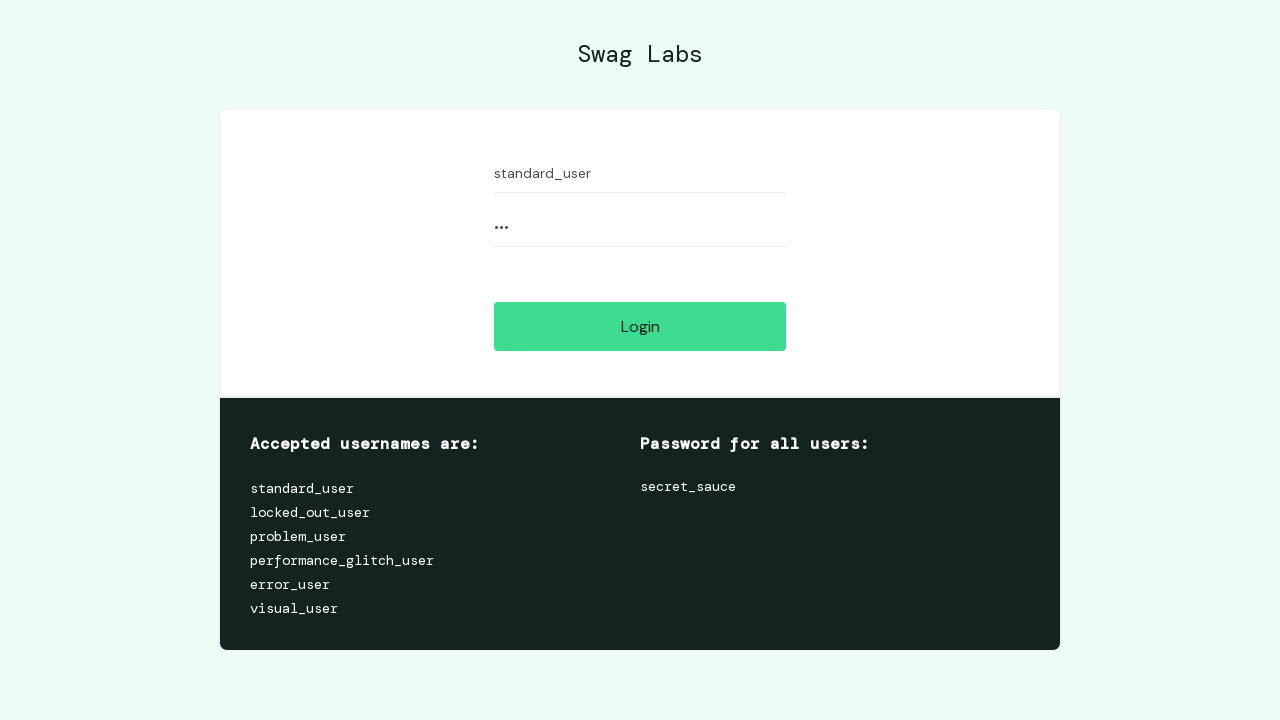

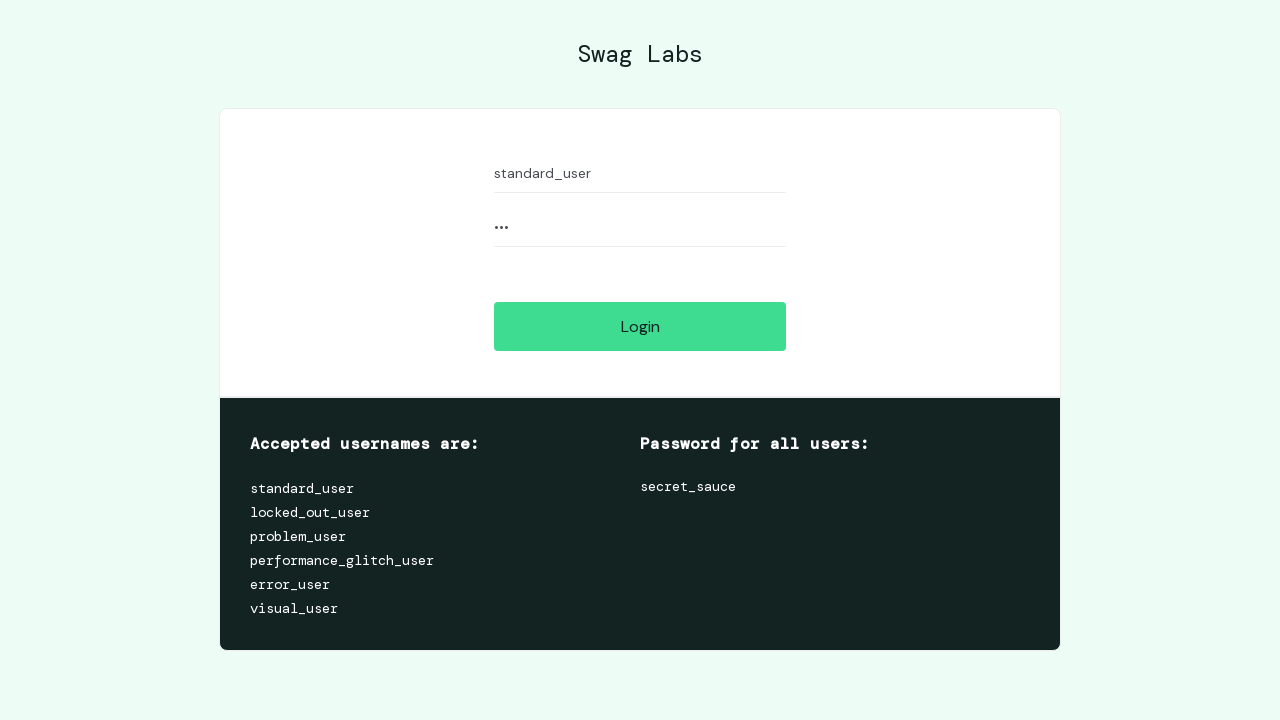